Tests dynamic loading functionality by clicking a button and waiting for text to appear after a loading animation

Starting URL: https://automationfc.github.io/dynamic-loading/

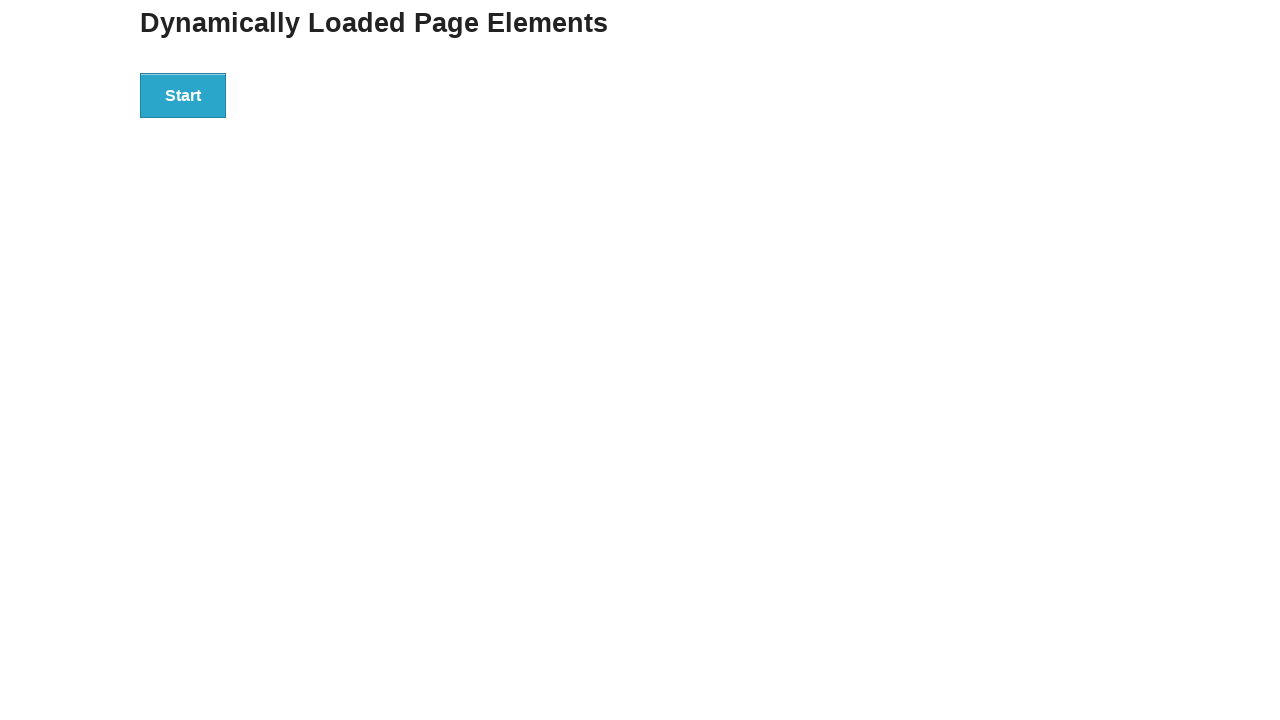

Clicked Start button to trigger dynamic loading at (183, 95) on div#start>button
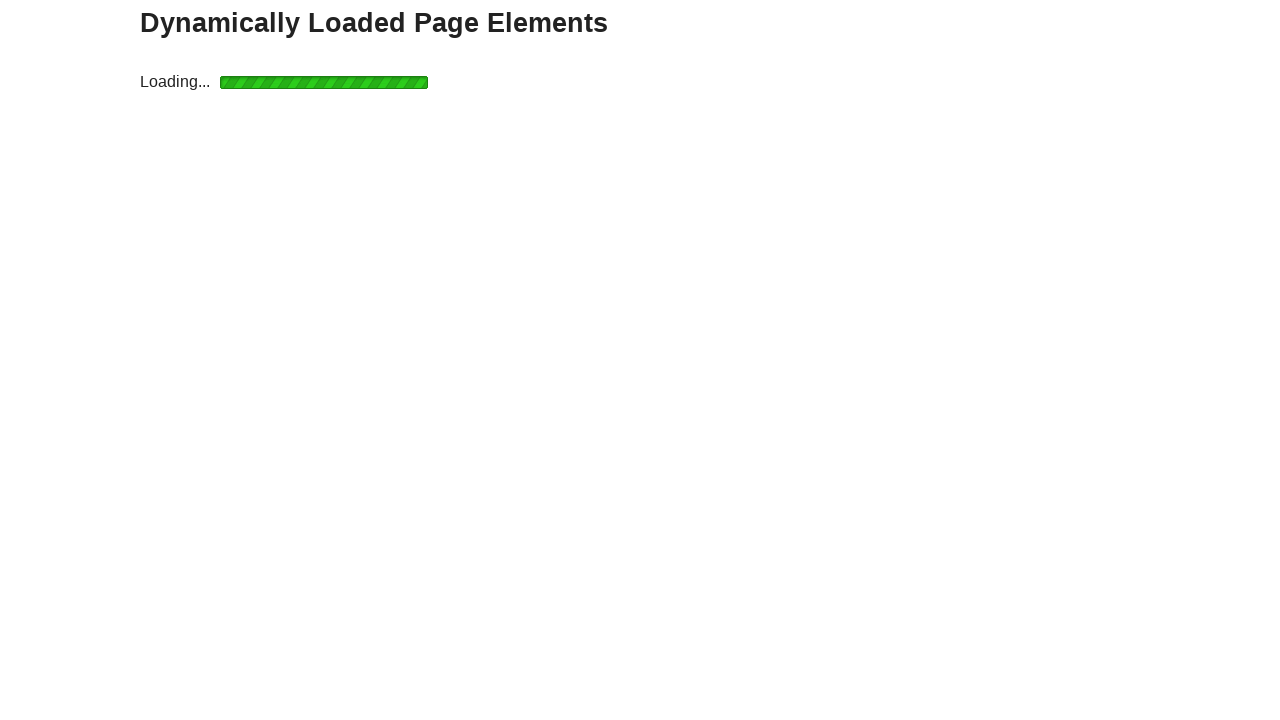

Waited for 'Hello World!' text to appear after loading animation completes
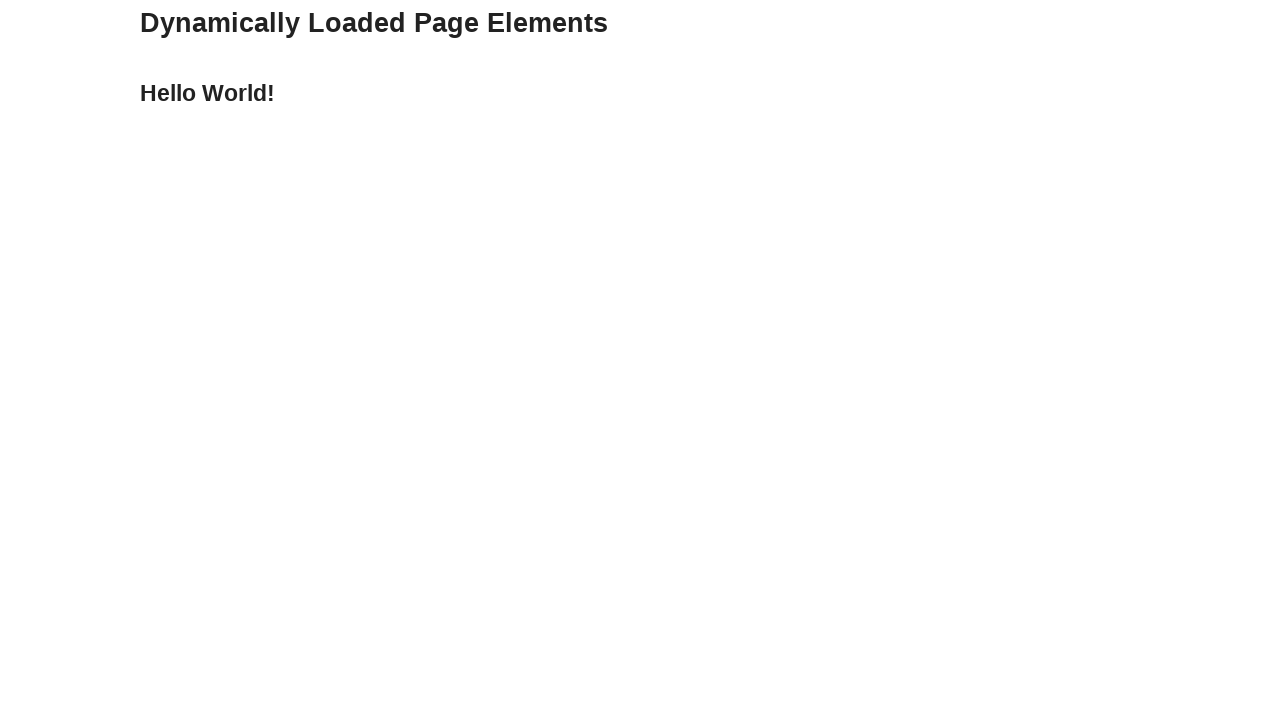

Located the finish text element
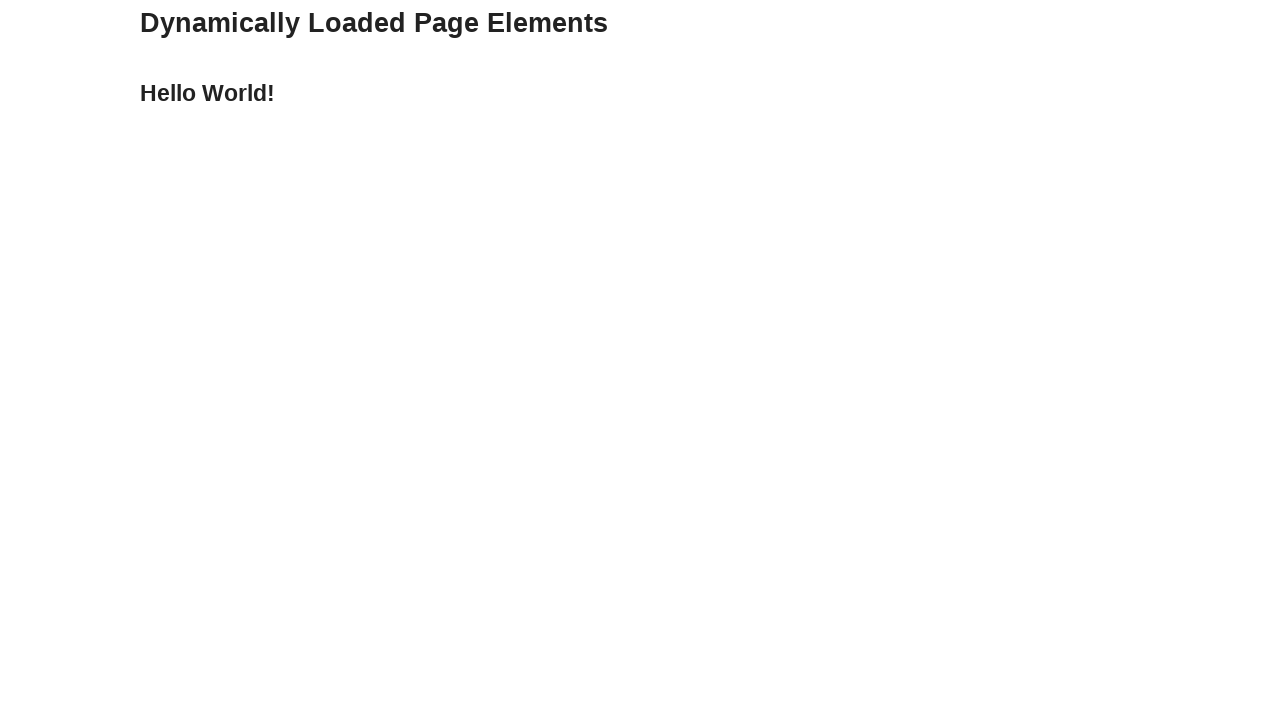

Verified that the finish text element is visible
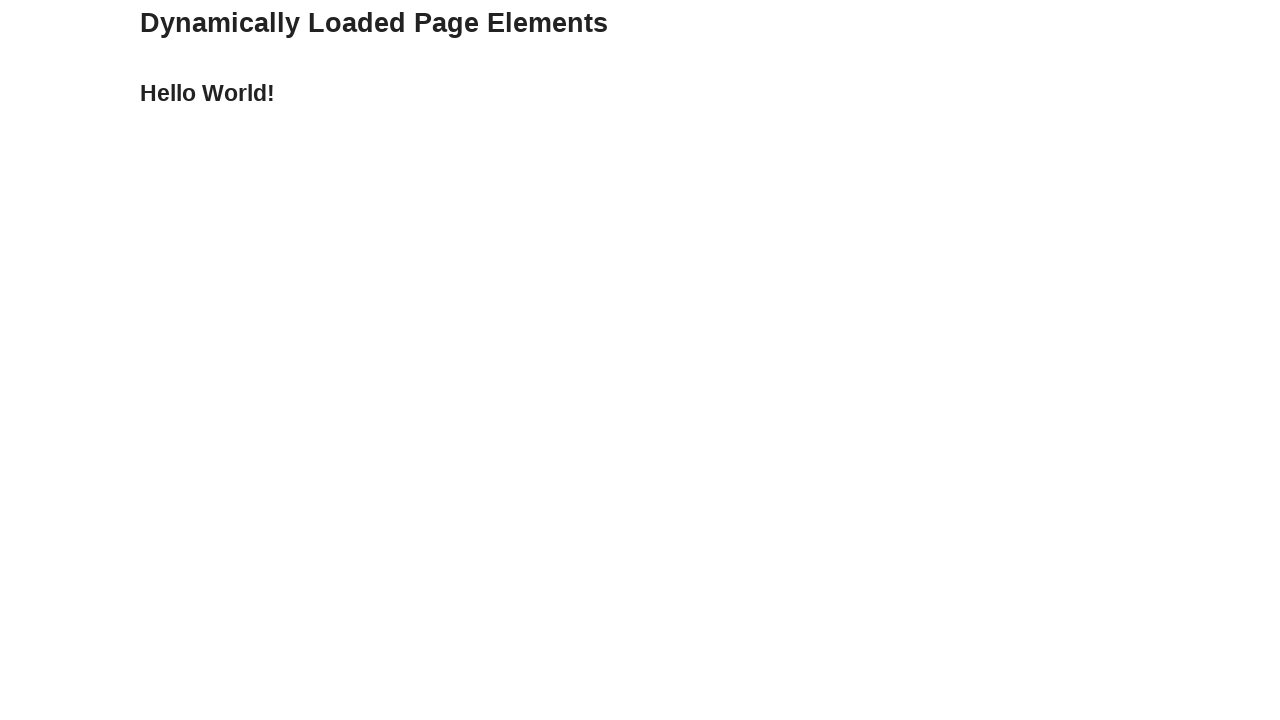

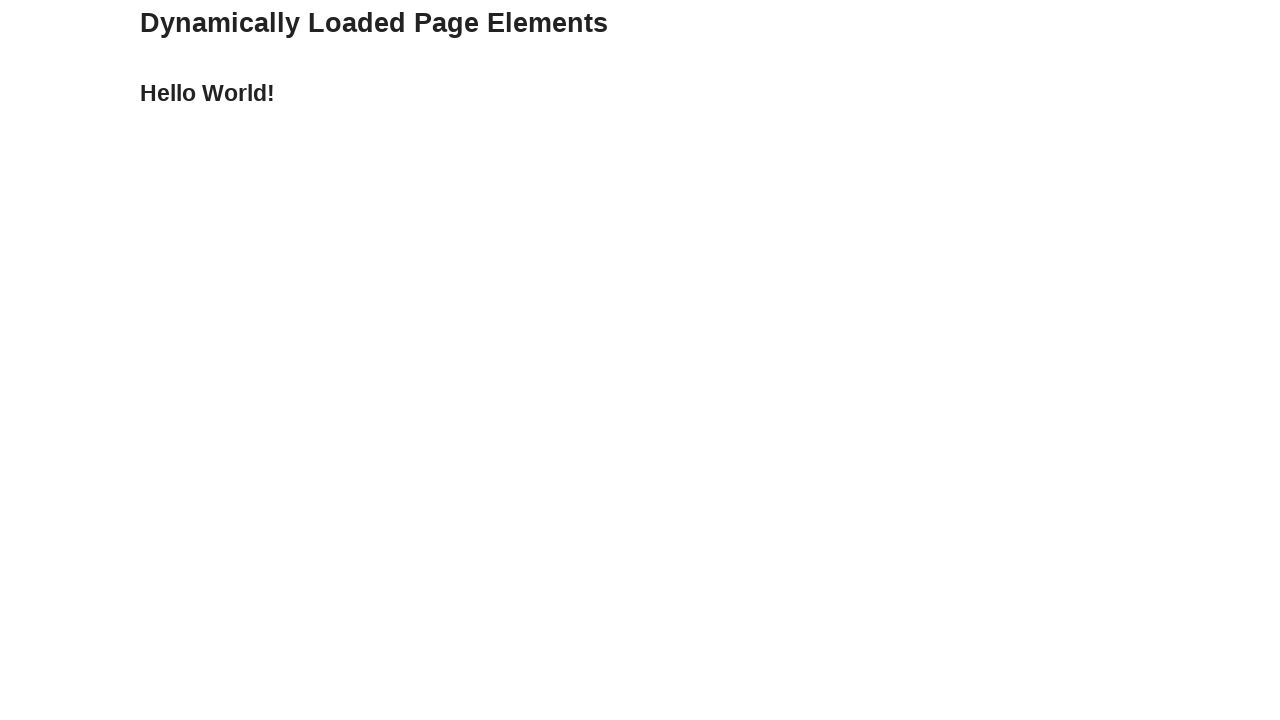